Tests JavaScript prompt alert by clicking a button, entering text in the prompt, and accepting it

Starting URL: https://v1.training-support.net/selenium/javascript-alerts

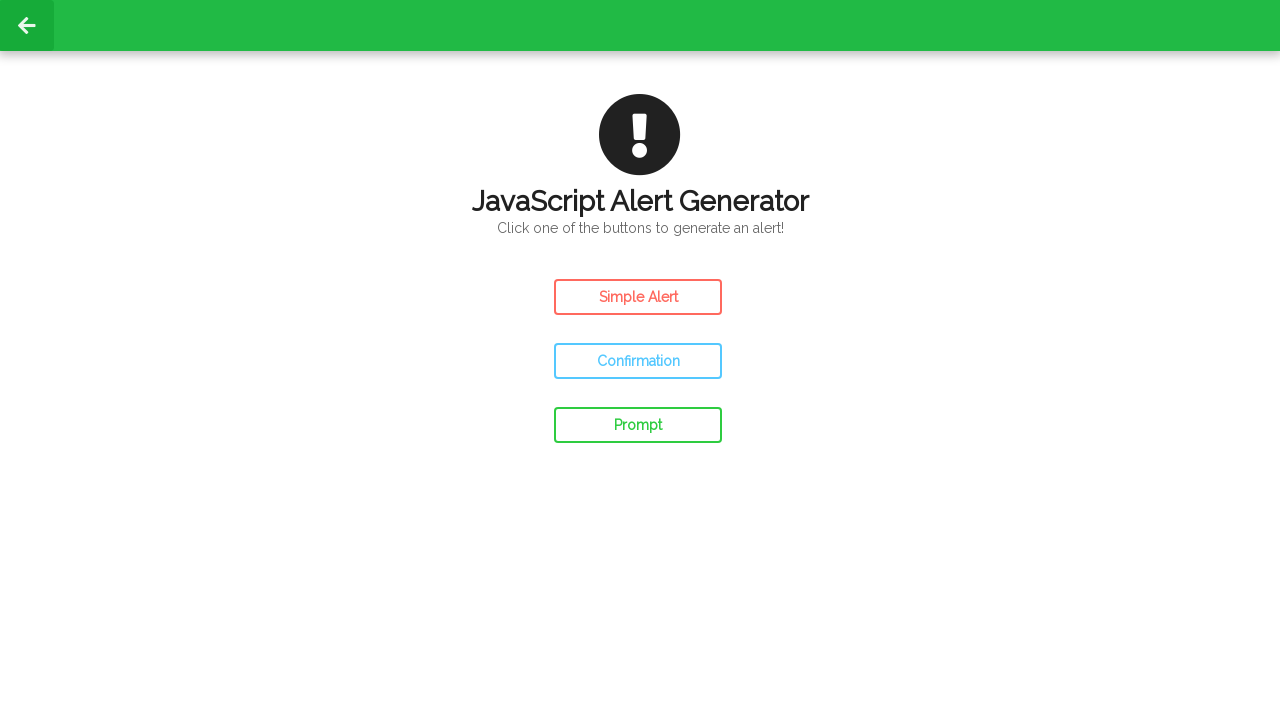

Set up dialog handler for prompt alert
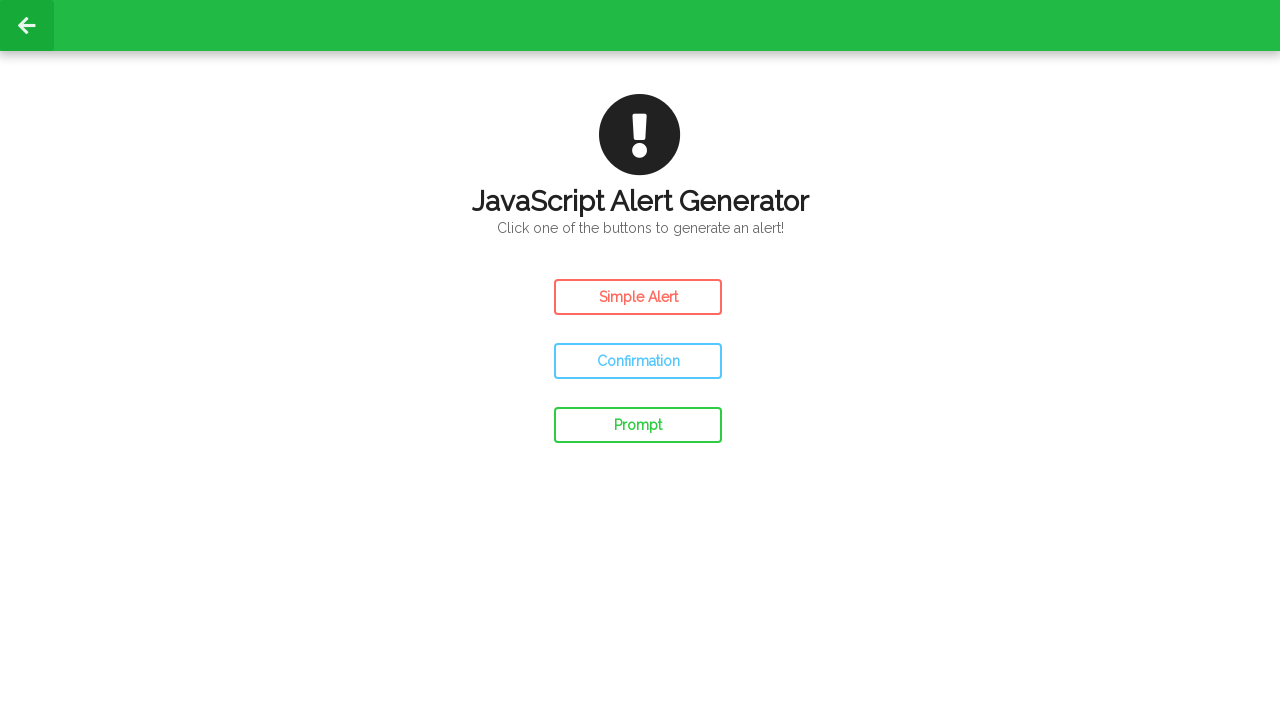

Clicked prompt button to trigger JavaScript prompt alert at (638, 425) on #prompt
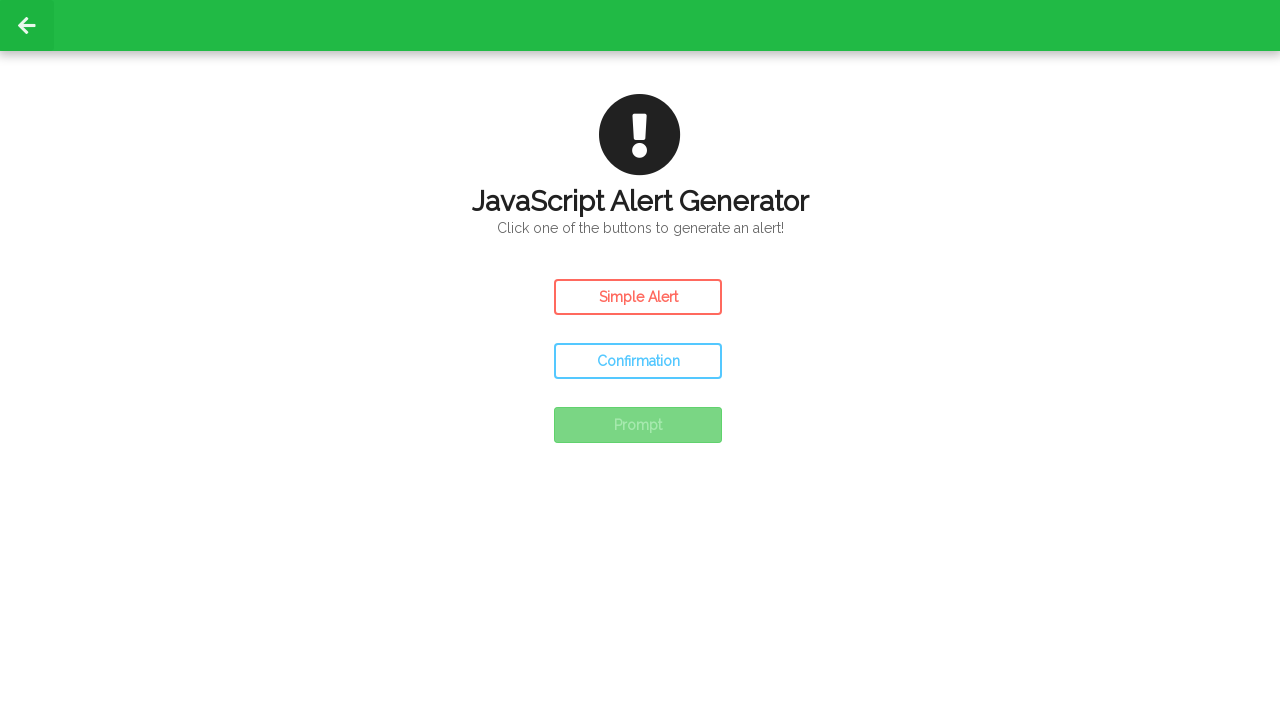

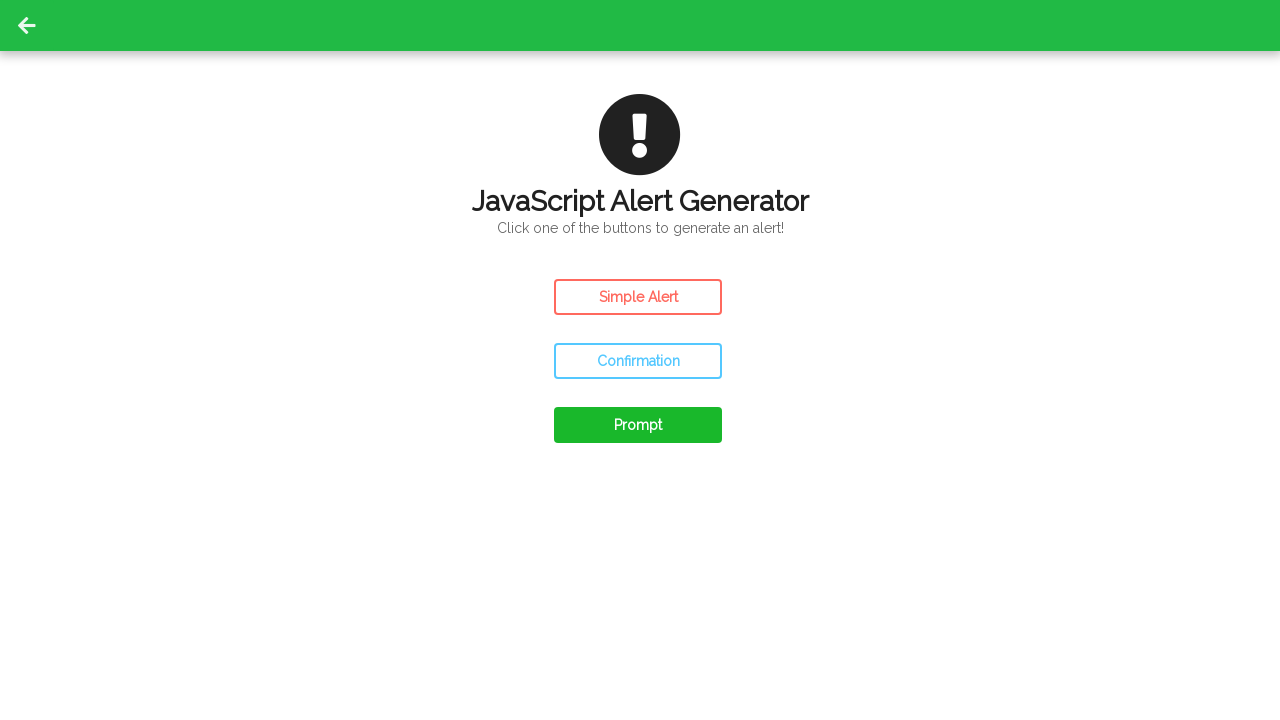